Tests scrolling functionality on the jQuery UI website by scrolling down 500 pixels from the top of the page

Starting URL: https://jqueryui.com

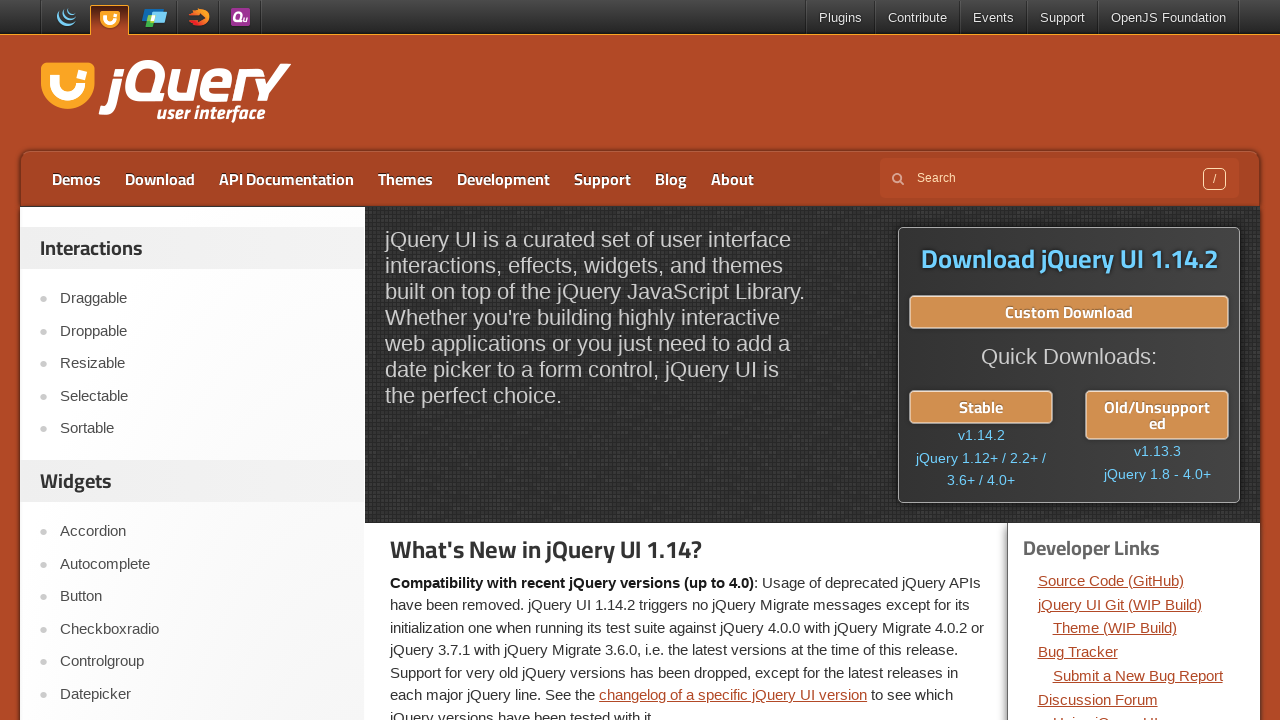

Navigated to jQuery UI website at https://jqueryui.com
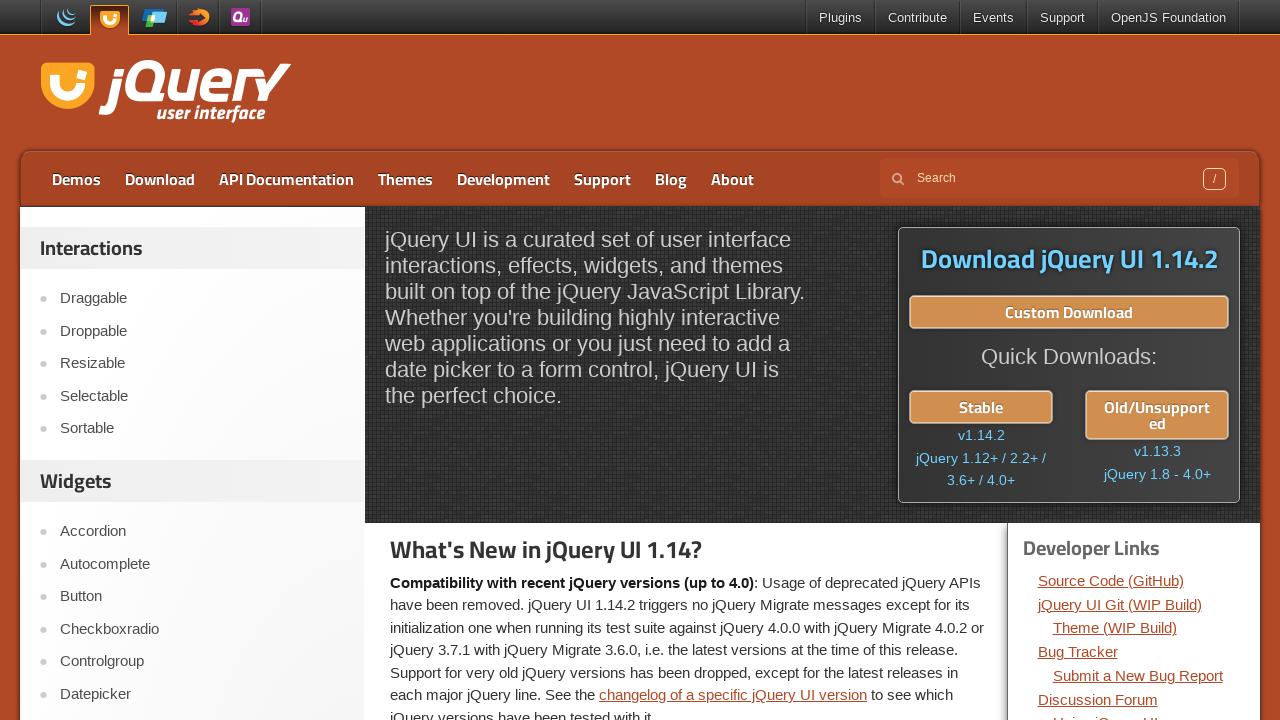

Scrolled down 500 pixels from the top of the page
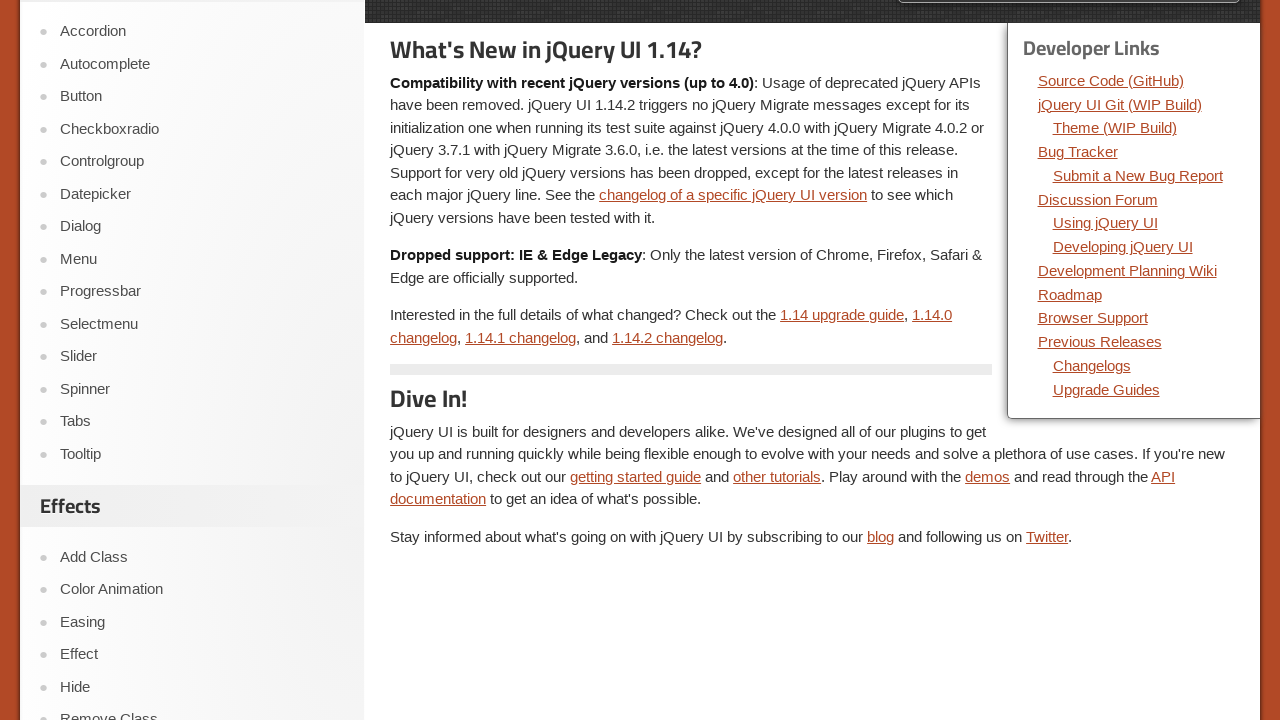

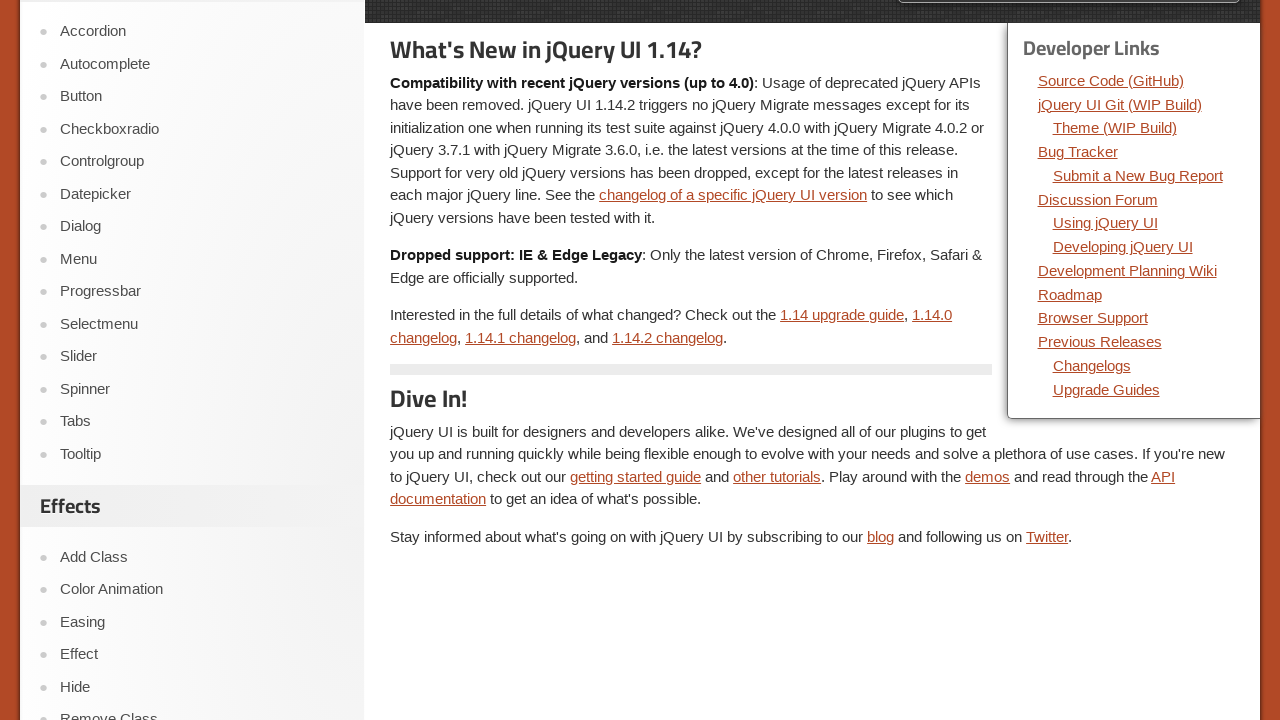